Fills out a trial form by entering name and email information on OrangeHRM's 30-day trial page

Starting URL: https://www.orangehrm.com/en/30-day-free-trial/

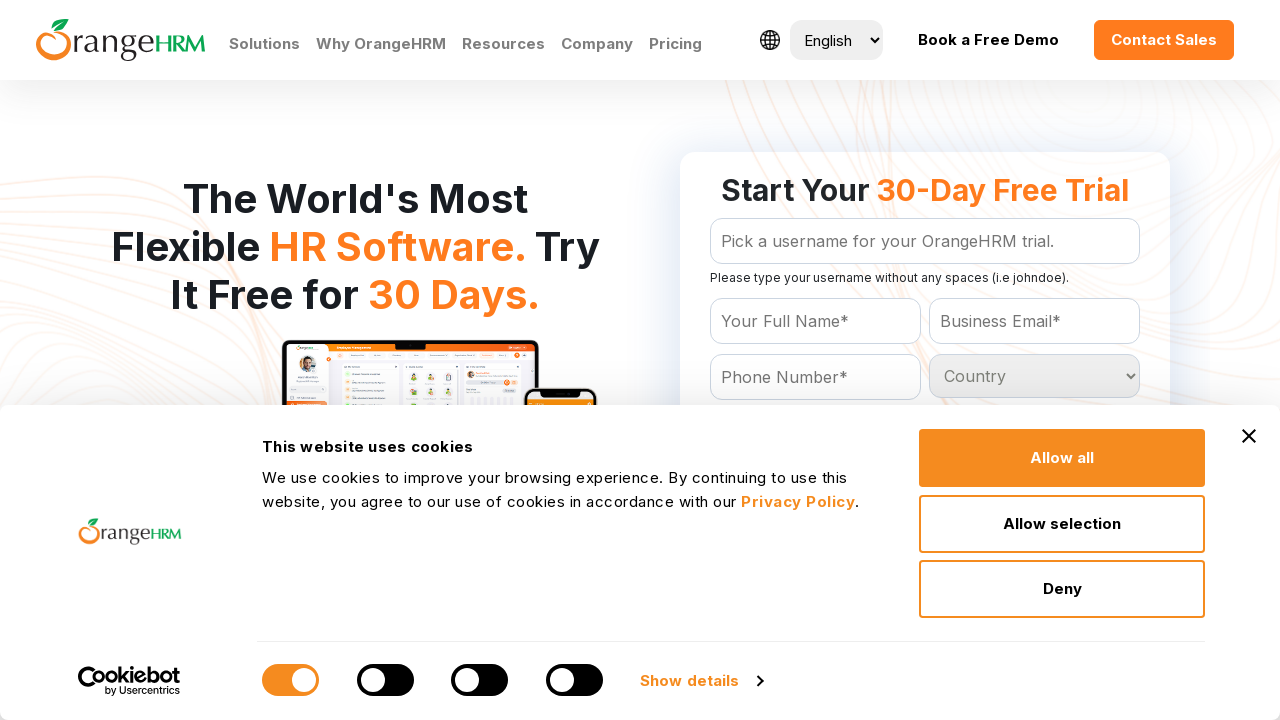

Filled name field with 'Bhargav' on #Form_getForm_Name
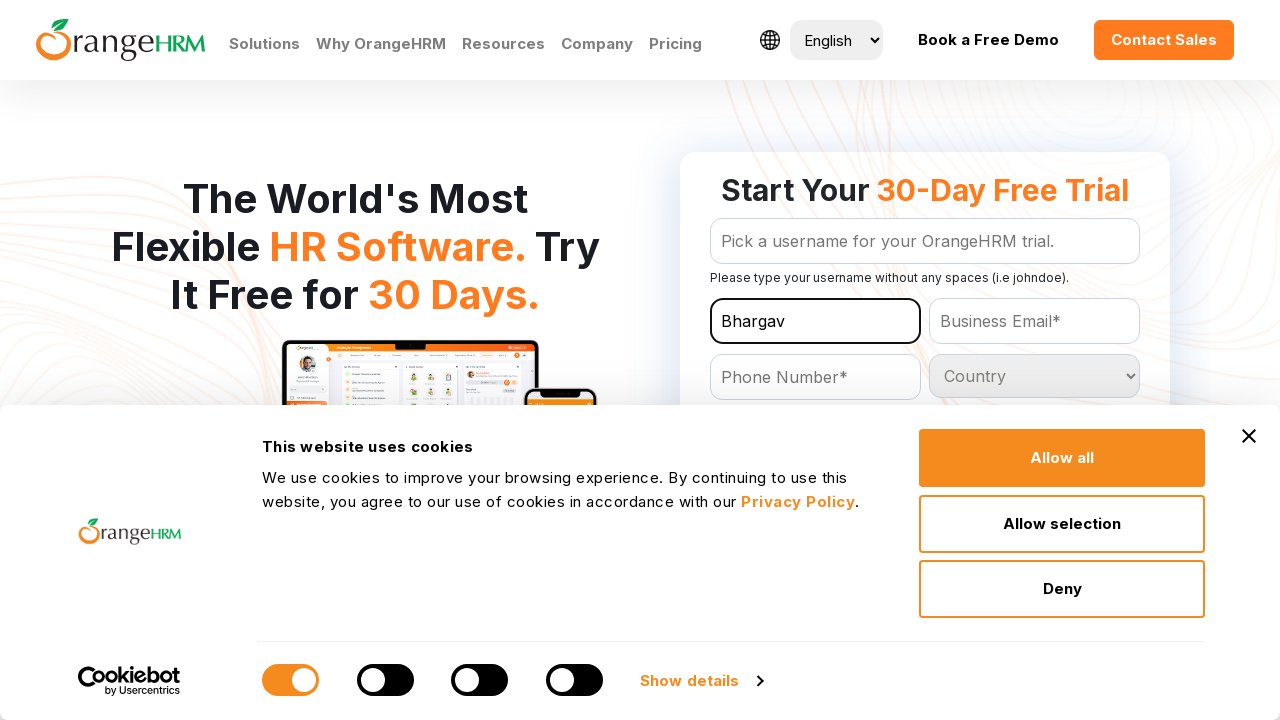

Filled email field with 'bhargav@cicdtest.com' on #Form_getForm_Email
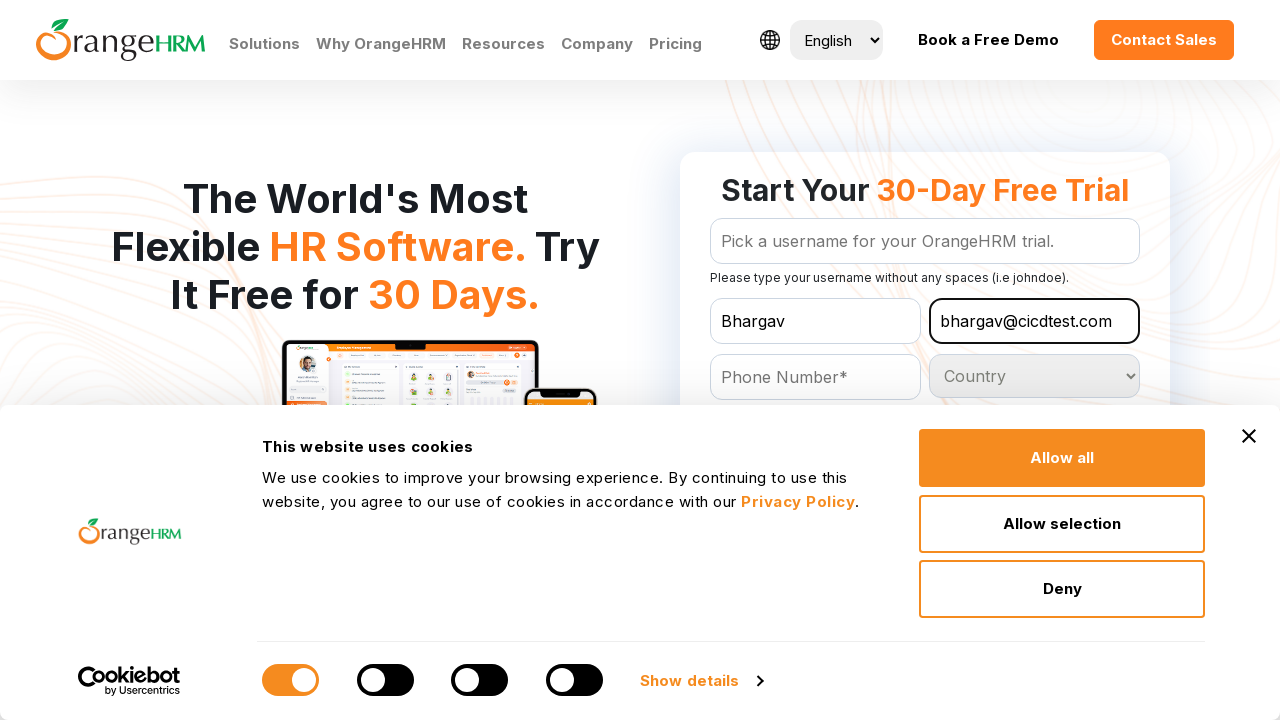

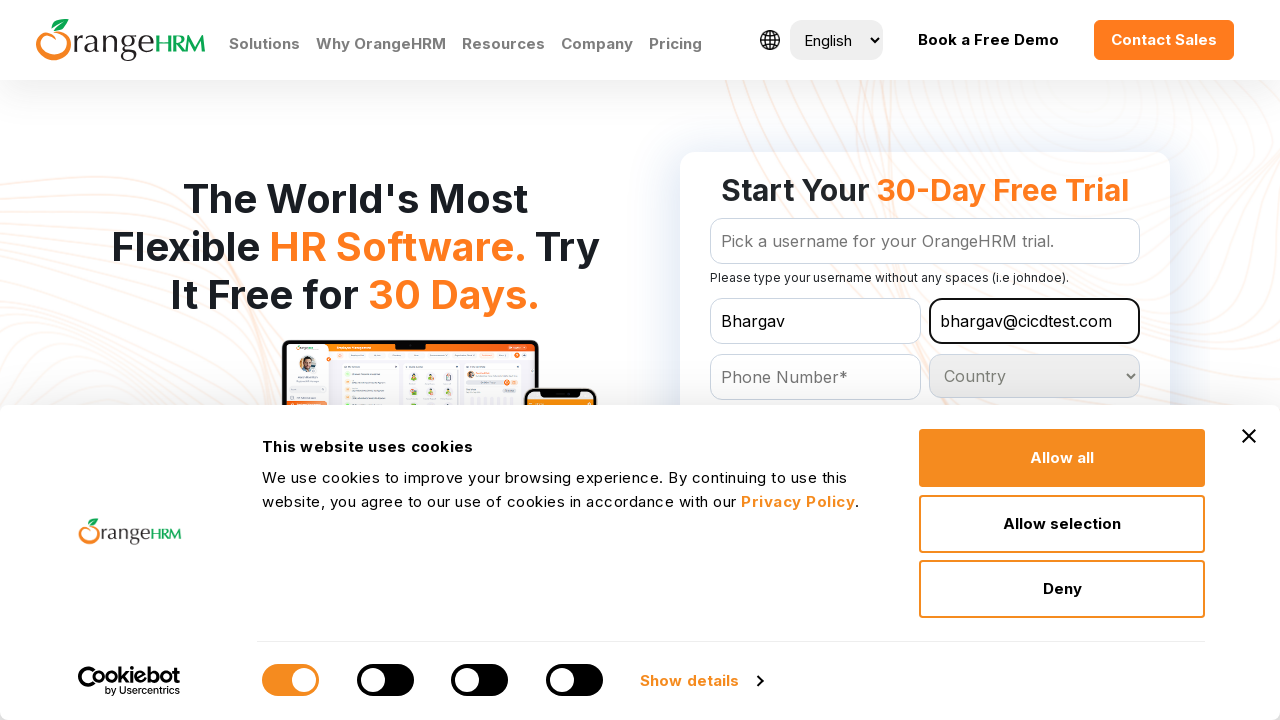